Tests calendar date picker functionality by selecting dates from calendar widgets, including navigating to next month

Starting URL: https://www.hyrtutorials.com/p/calendar-practice.html

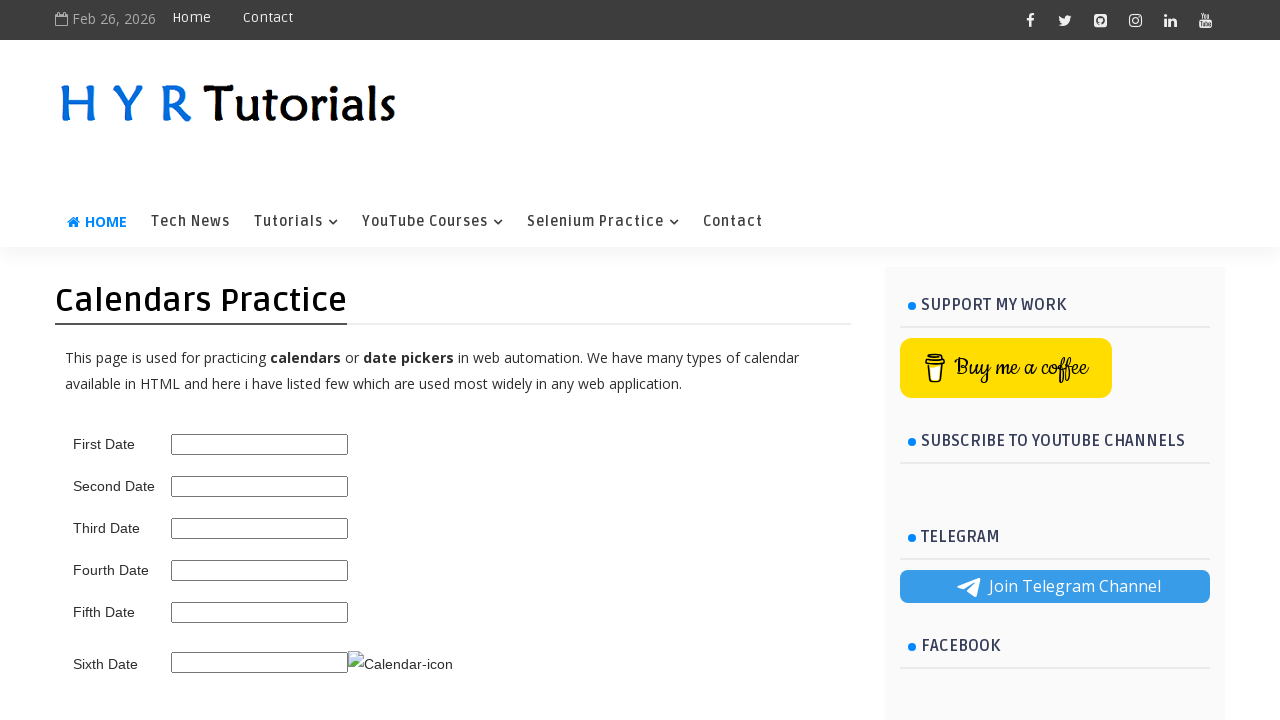

Clicked on the first date picker field at (260, 444) on #first_date_picker
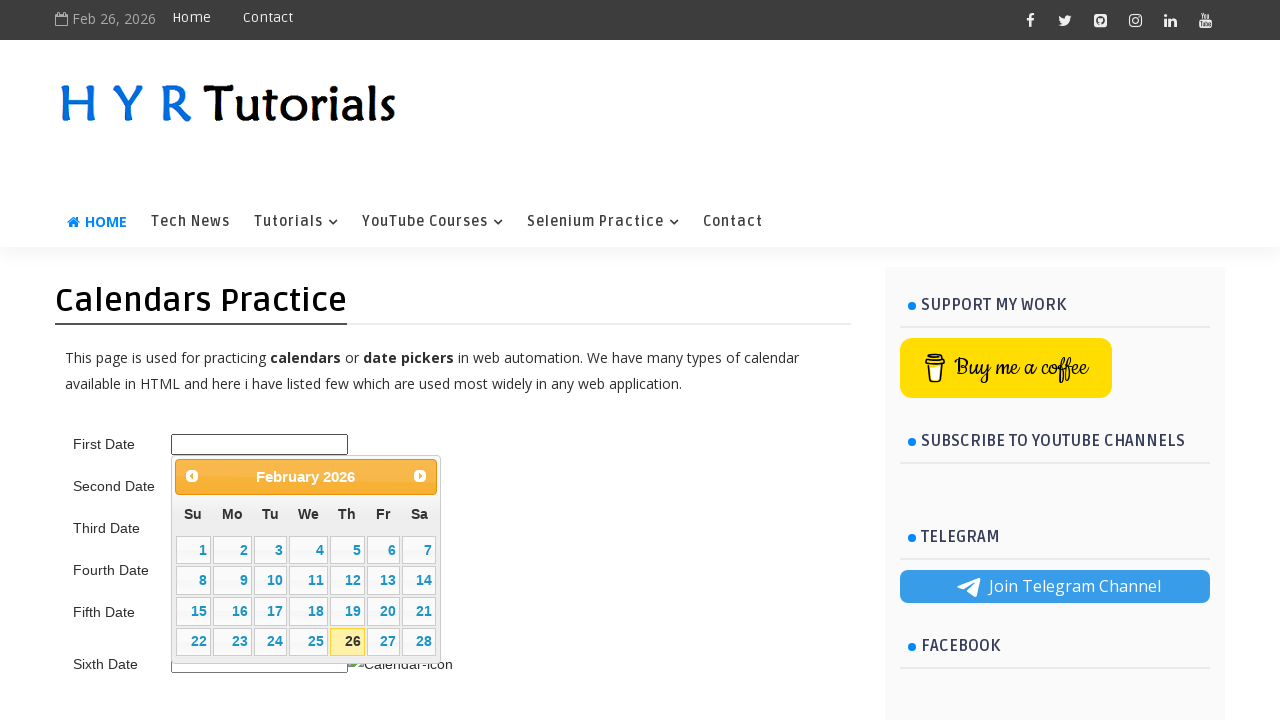

Selected date 13 from the calendar at (383, 581) on xpath=//a[contains(text(),'13')]
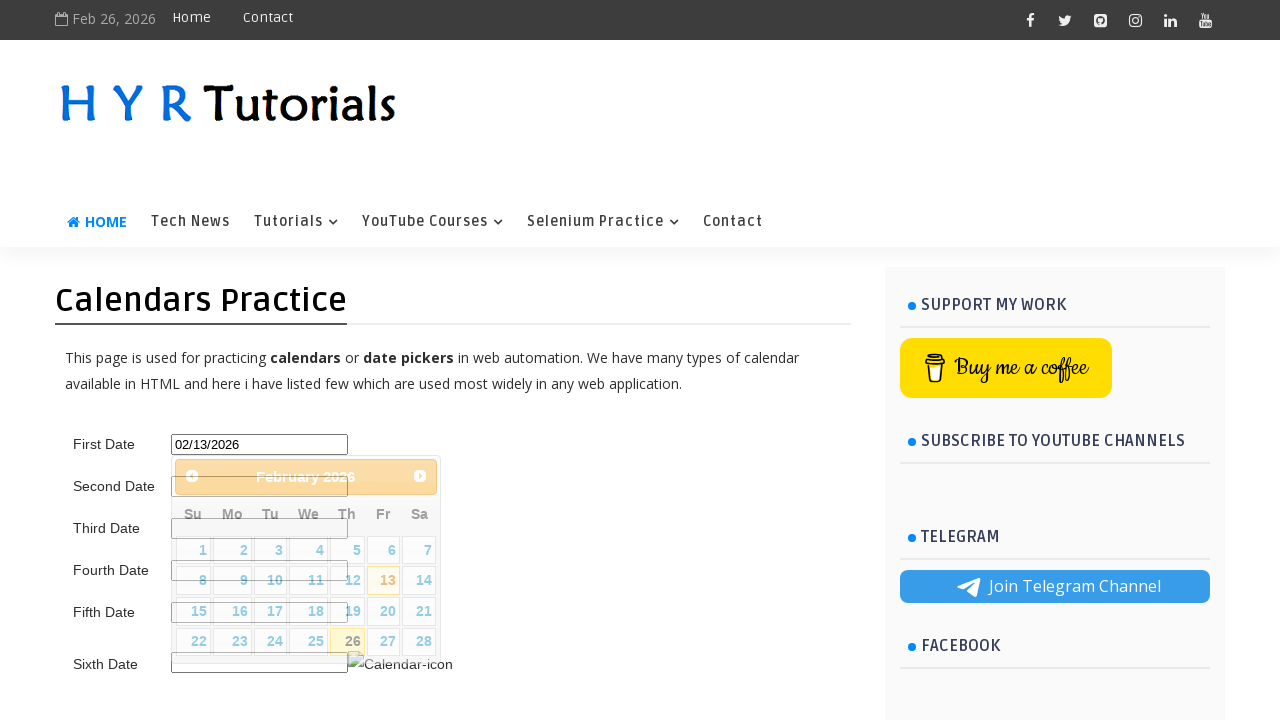

Clicked on the calendar icon for the sixth date field at (400, 664) on xpath=//img[@title='Calendar-icon']
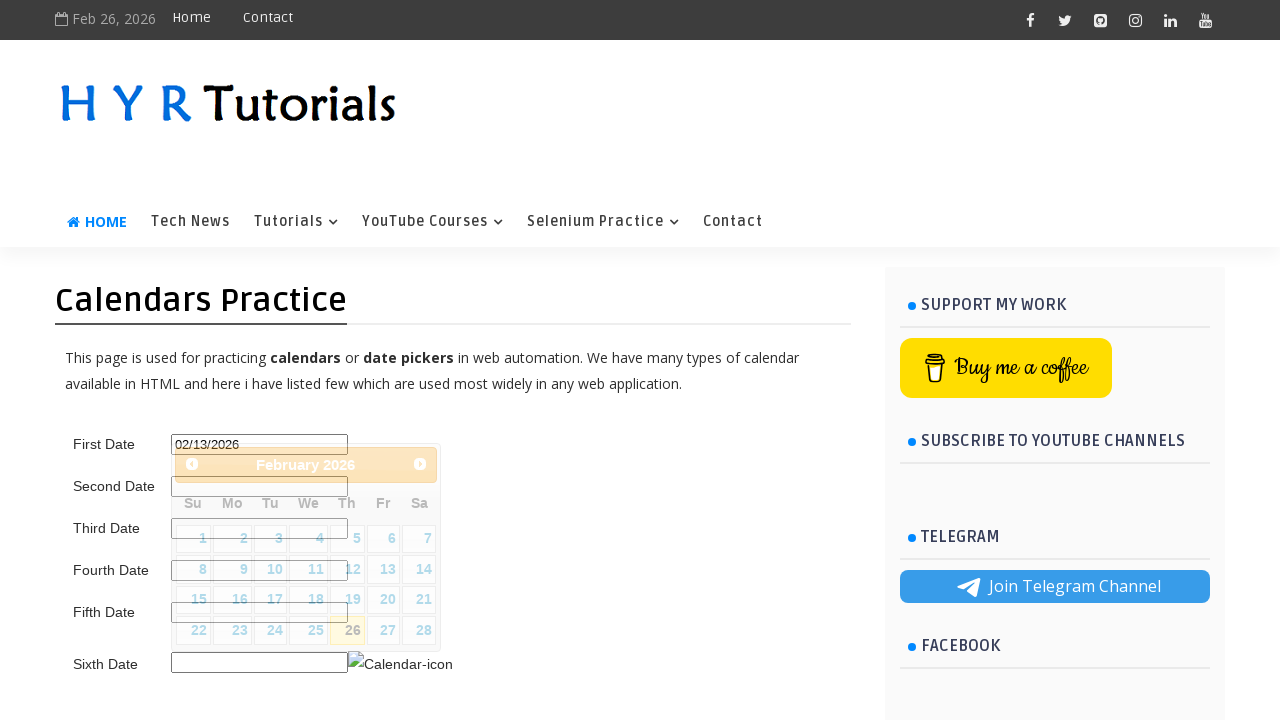

Navigated to next month in calendar at (420, 464) on xpath=//a[@title='Next']
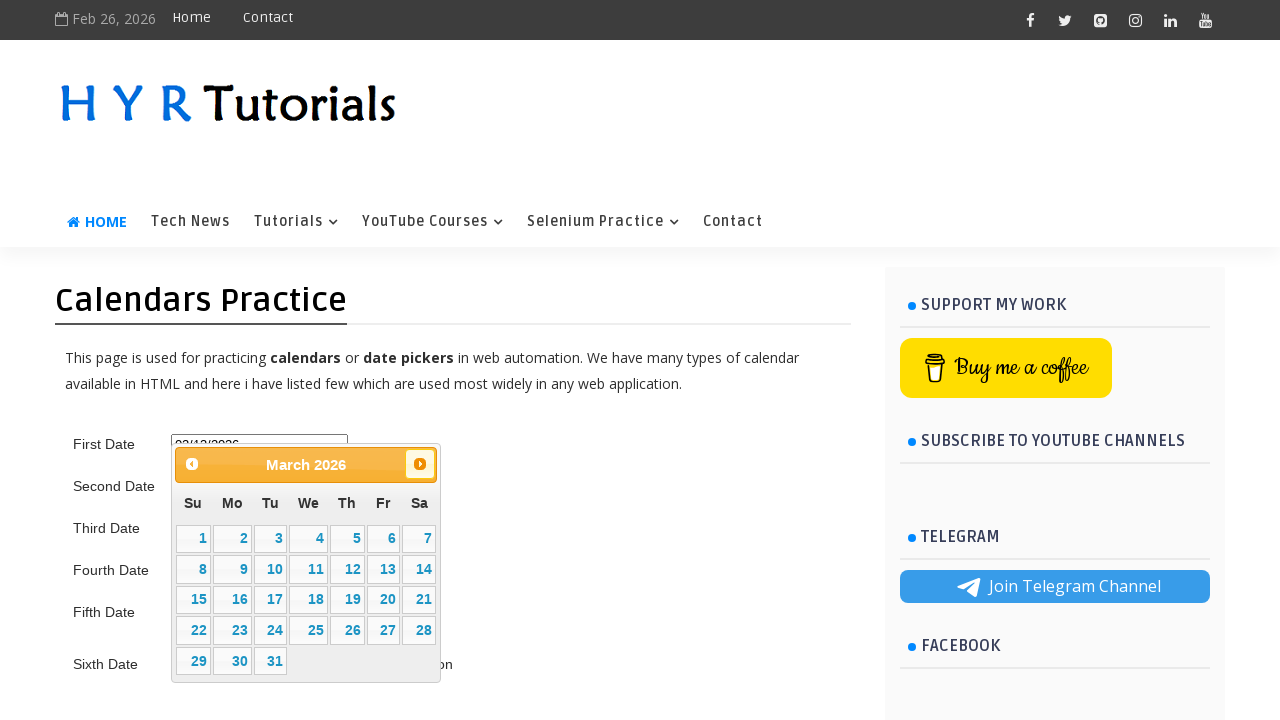

Selected date 16 from the calendar at (232, 600) on xpath=//a[contains(text(),'16')]
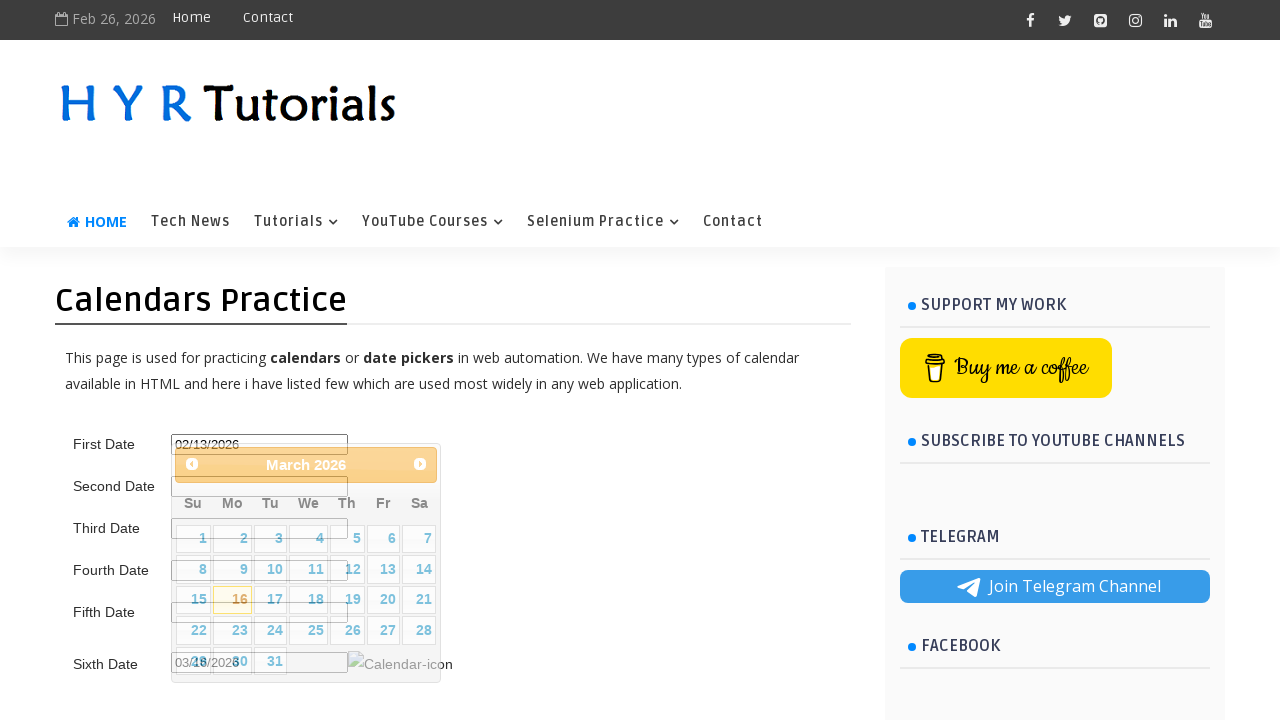

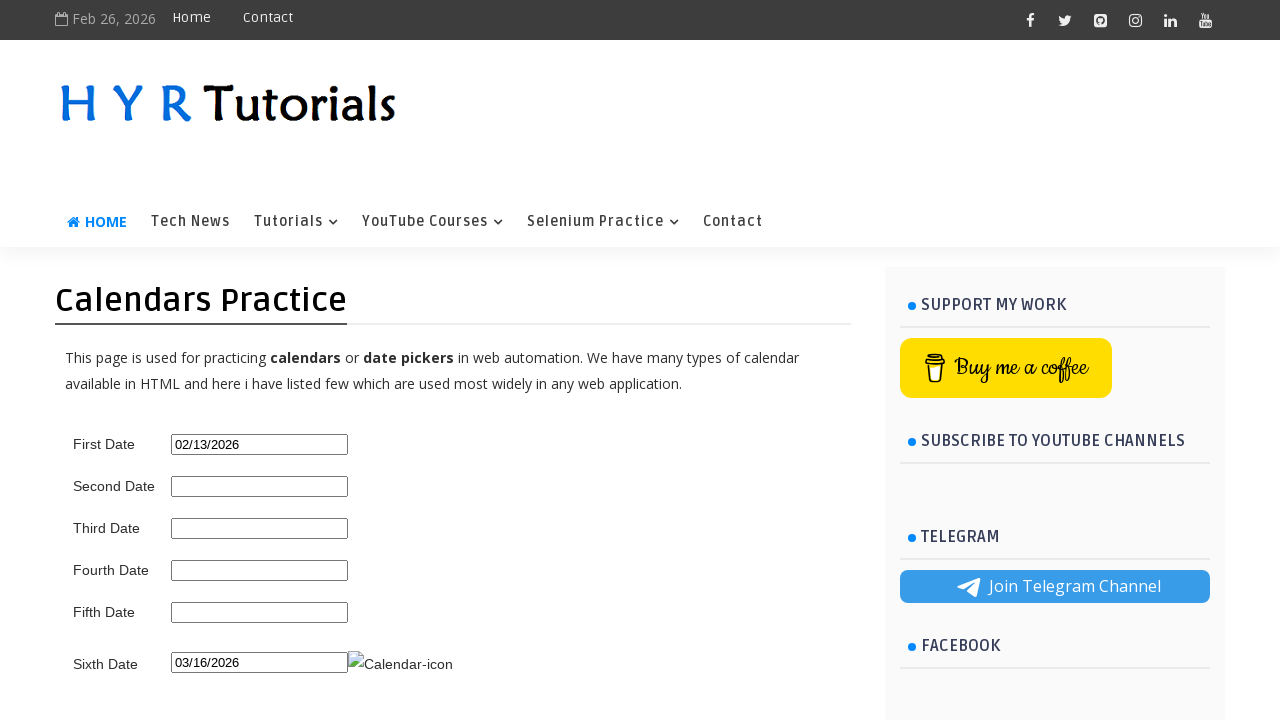